Tests clicking on the Photo/Video promotional card, verifies the page loads correctly, then returns to homepage by clicking the logo

Starting URL: http://intershop5.skillbox.ru/

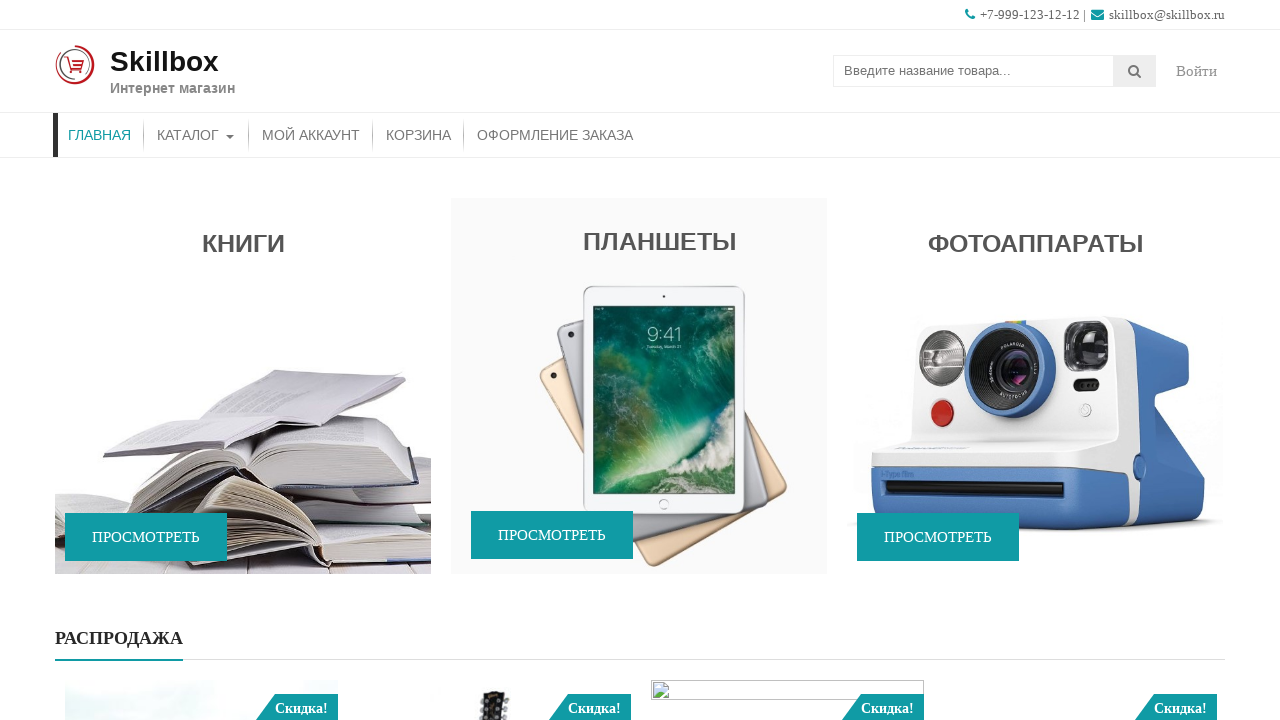

Clicked on Photo/Video promotional card at (1035, 386) on xpath=//aside[@id='accesspress_storemo-4']//a
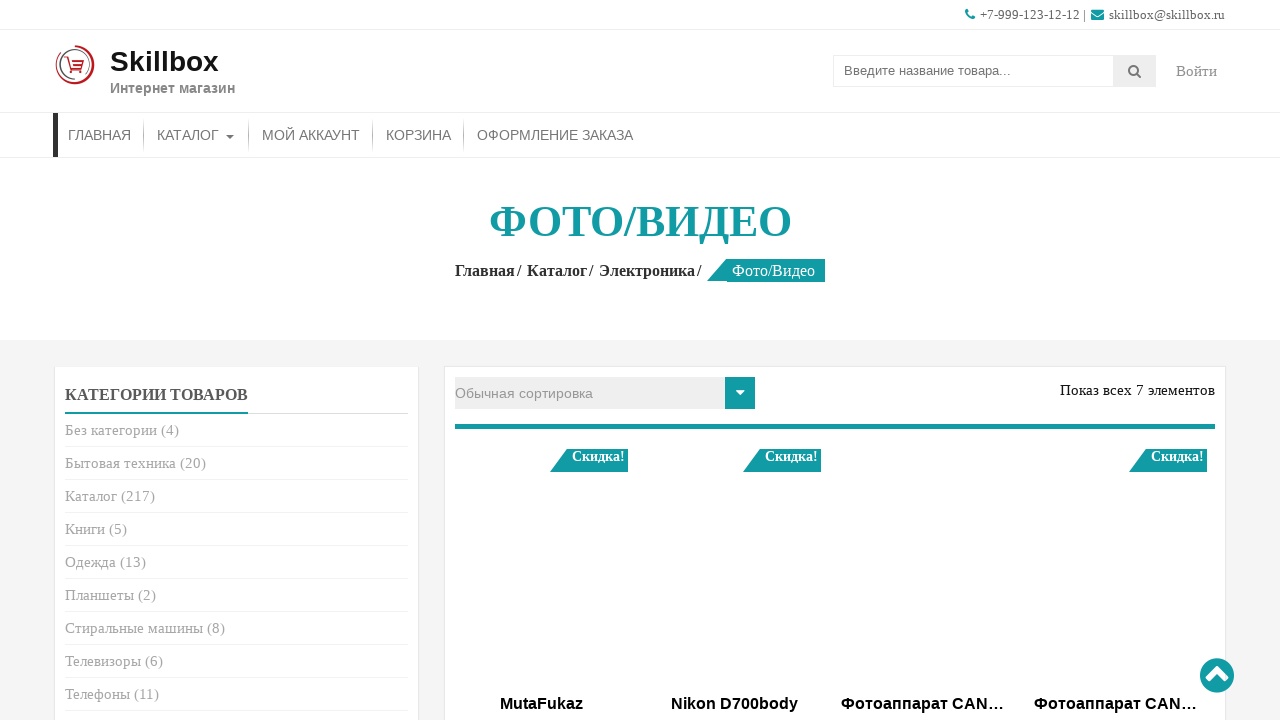

Page title loaded after clicking promo card
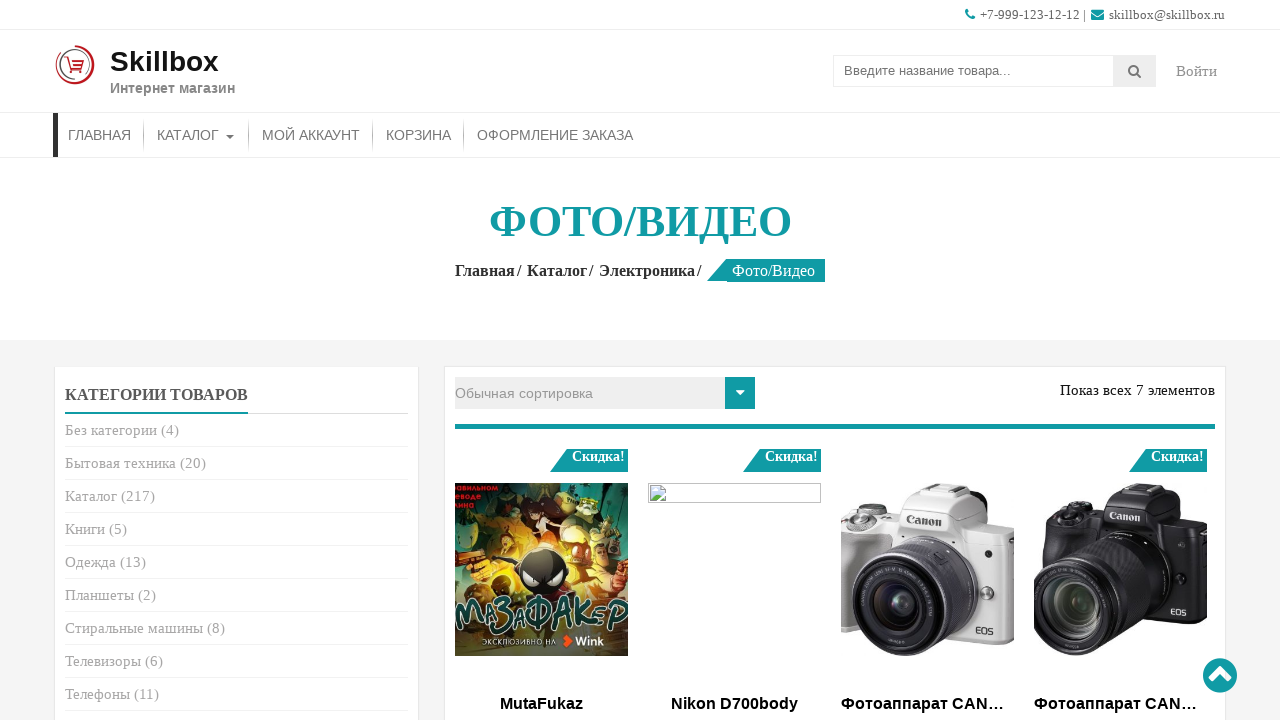

Content container loaded on promo page
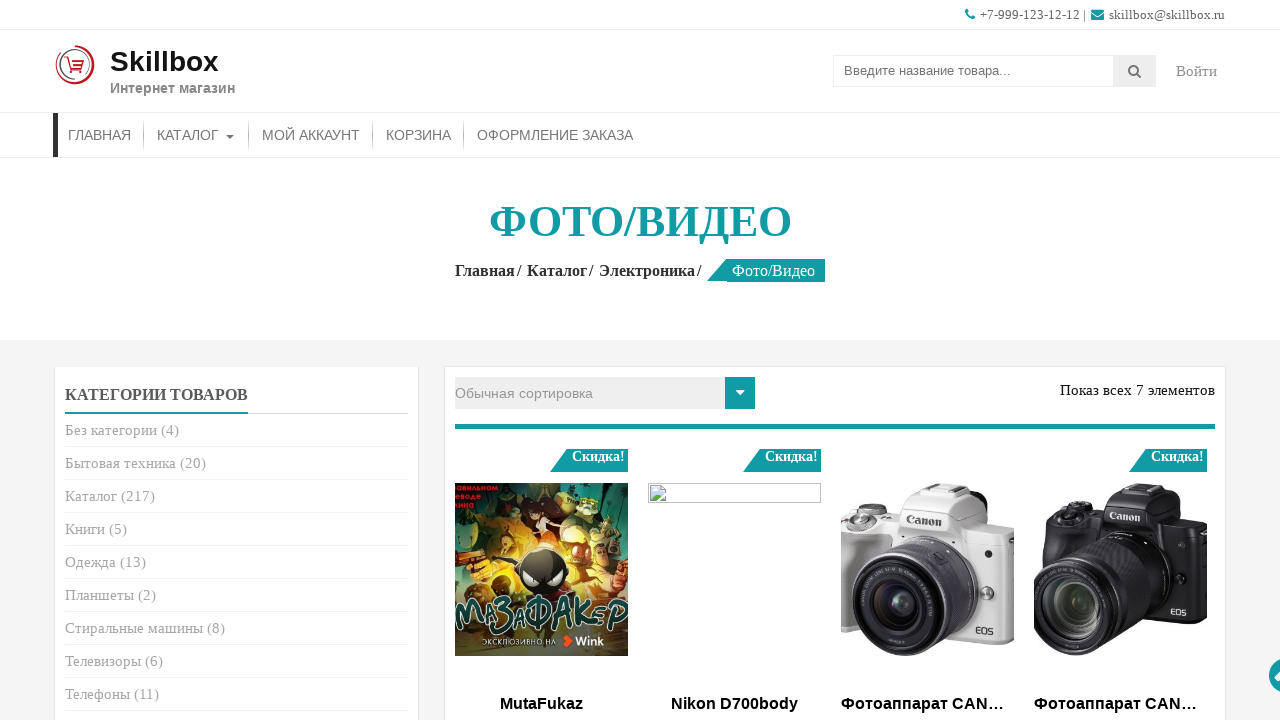

Clicked main logo to return to homepage at (75, 65) on xpath=//div[@id='site-branding']/a[1]
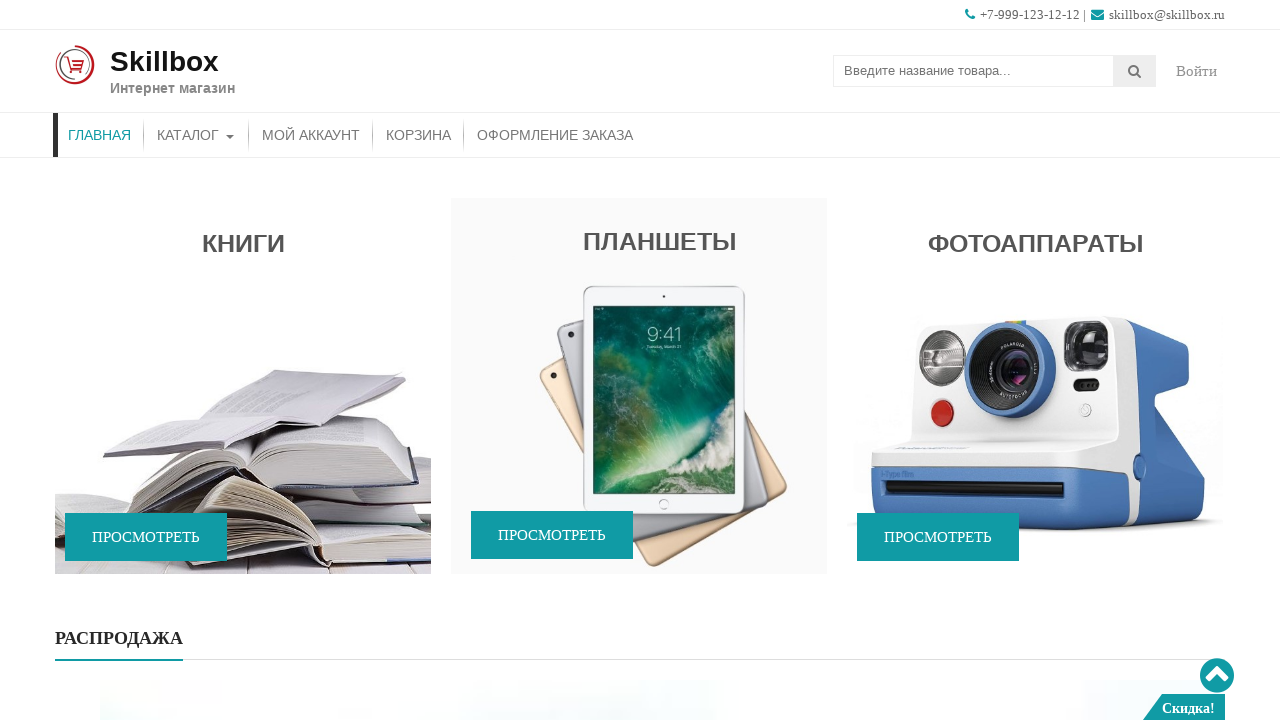

Returned to homepage and promo block is visible
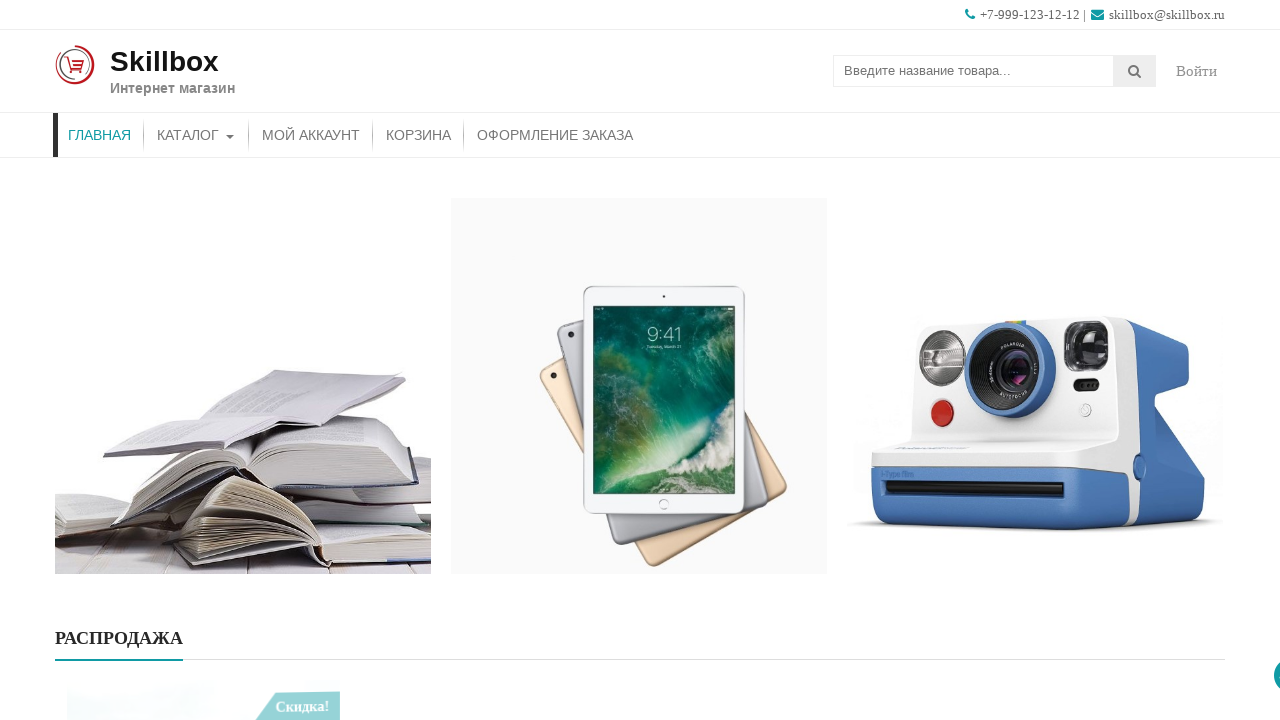

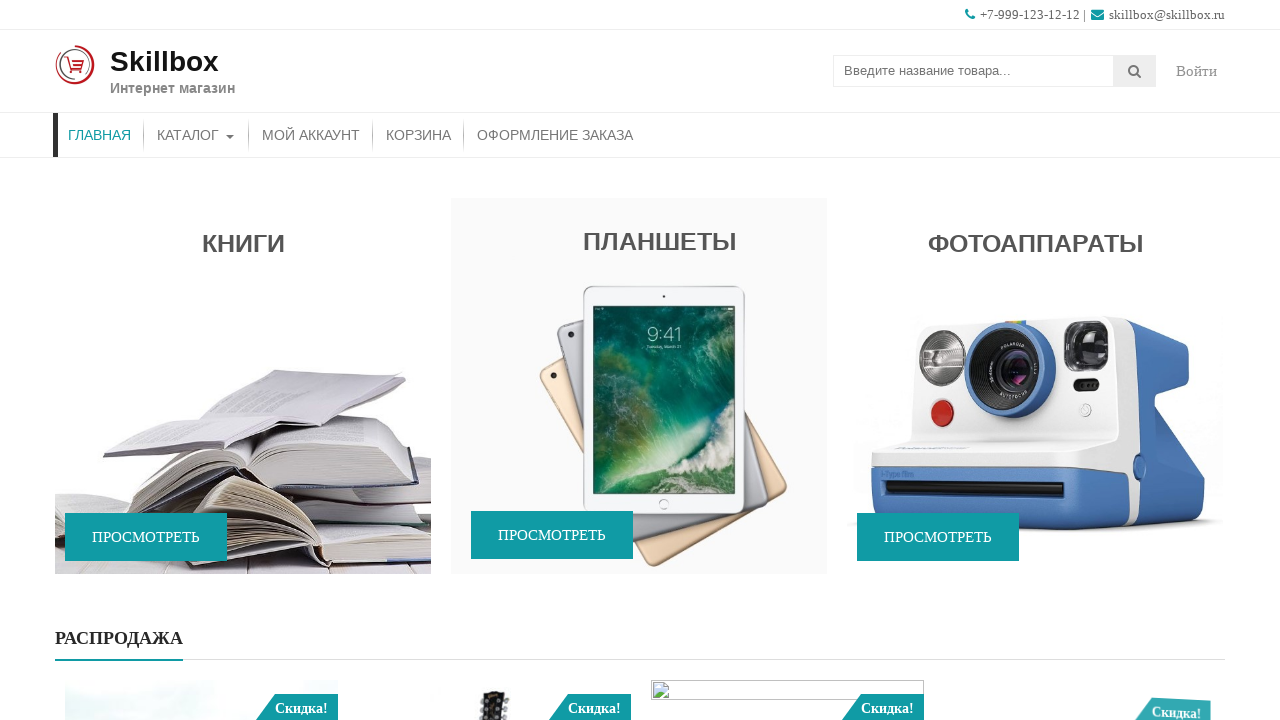